Tests the 'Right Click Me' button by right-clicking it and verifying the right click message appears

Starting URL: https://demoqa.com/buttons

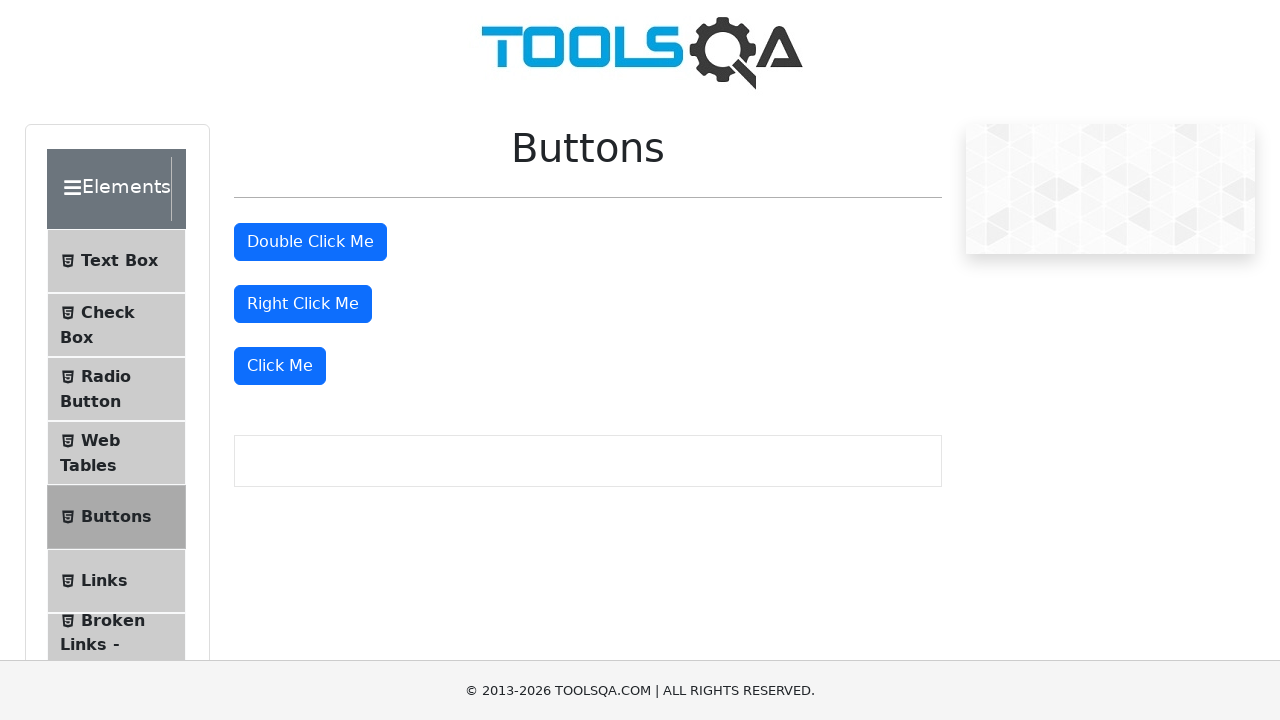

Right-clicked the 'Right Click Me' button at (303, 304) on //button[text()='Right Click Me']
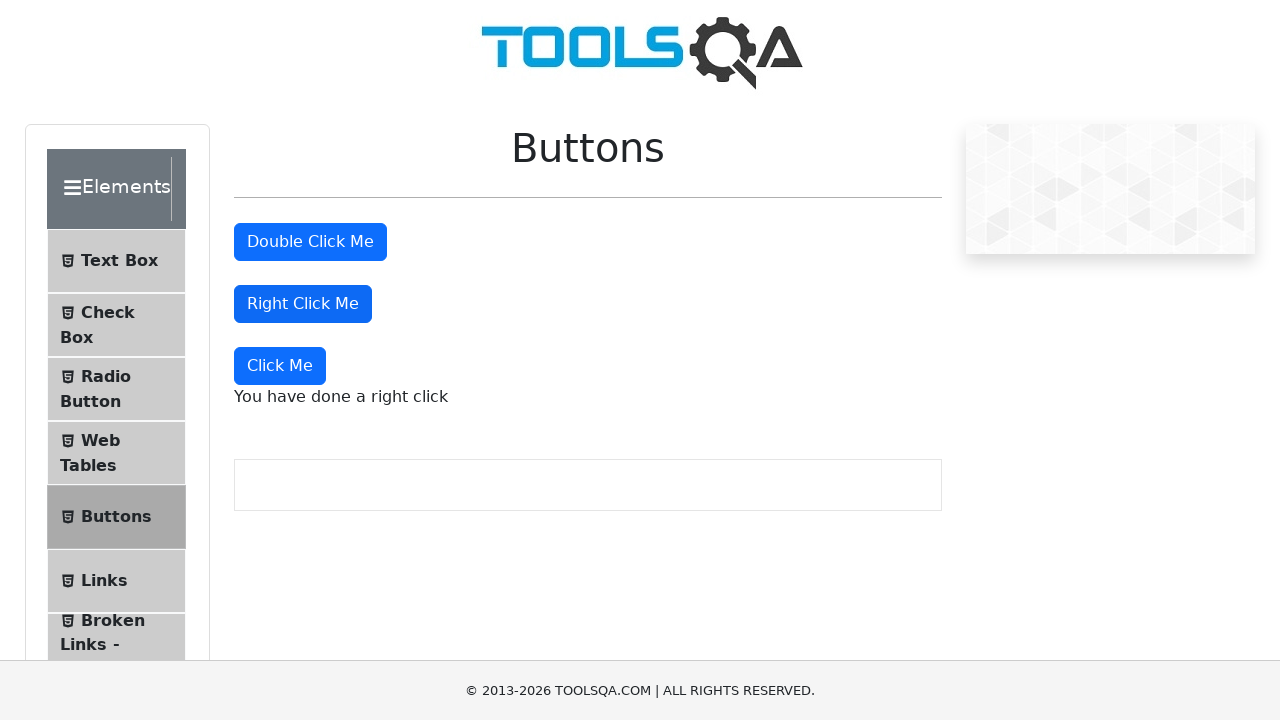

Right click message appeared
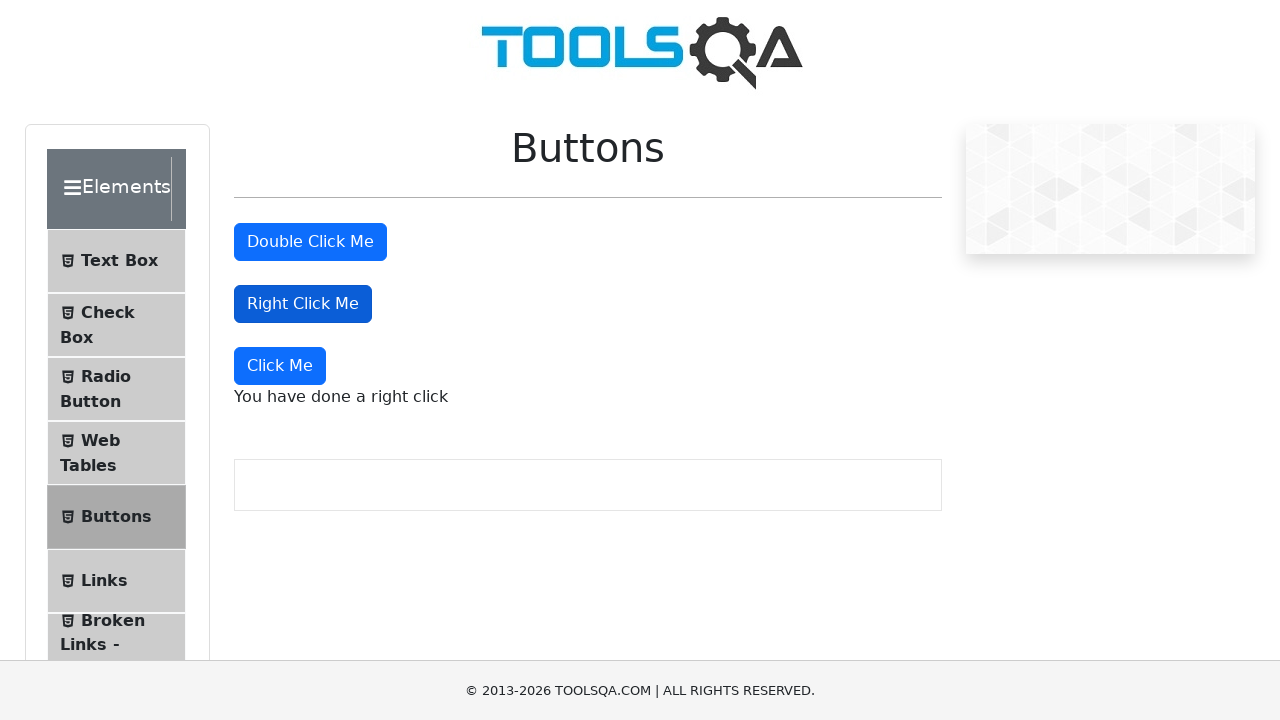

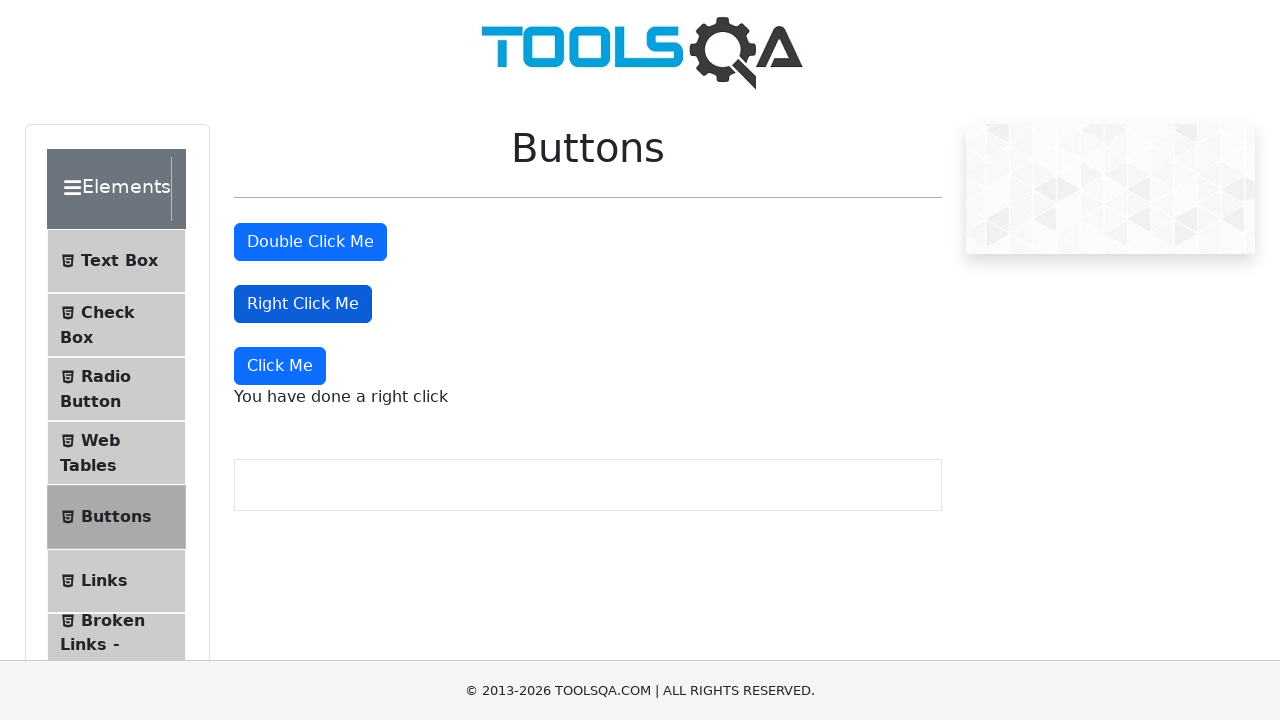